Tests marking a todo item as complete and verifies it gets the completed class

Starting URL: https://demo.playwright.dev/todomvc

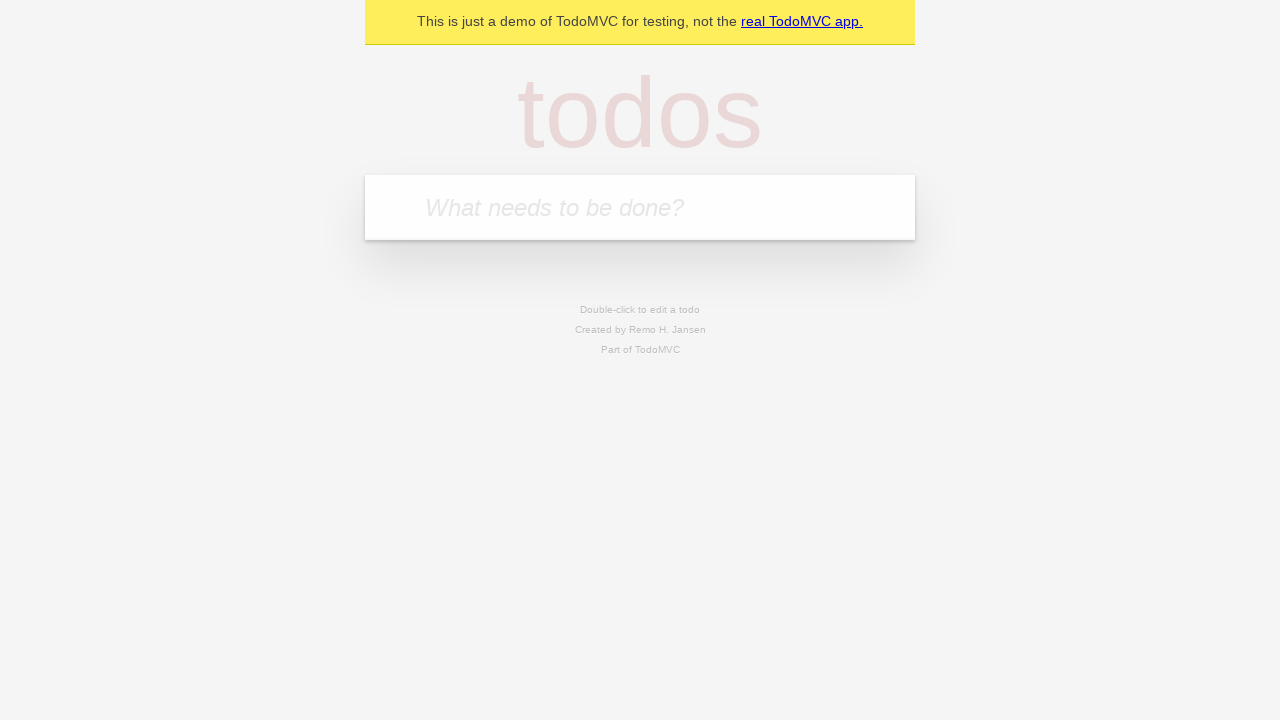

Filled todo input with 'Buy some cheese' on internal:attr=[placeholder="What needs to be done?"i]
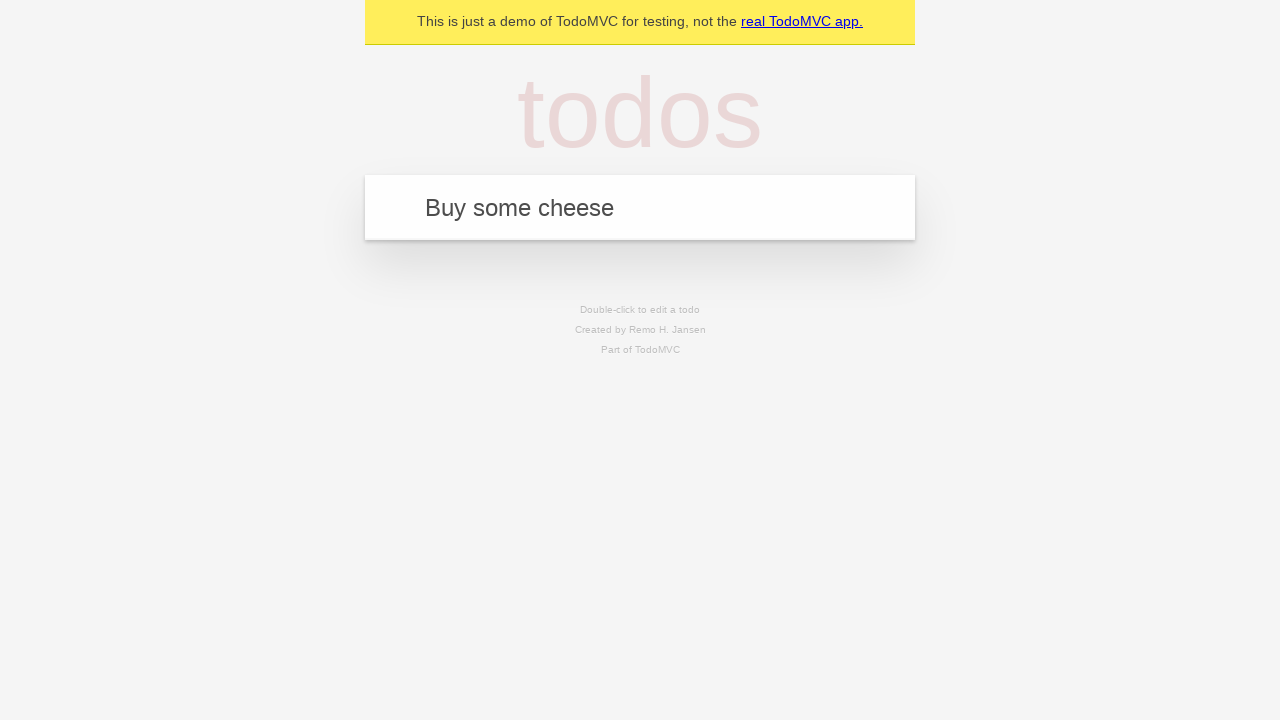

Pressed Enter to add first todo item on internal:attr=[placeholder="What needs to be done?"i]
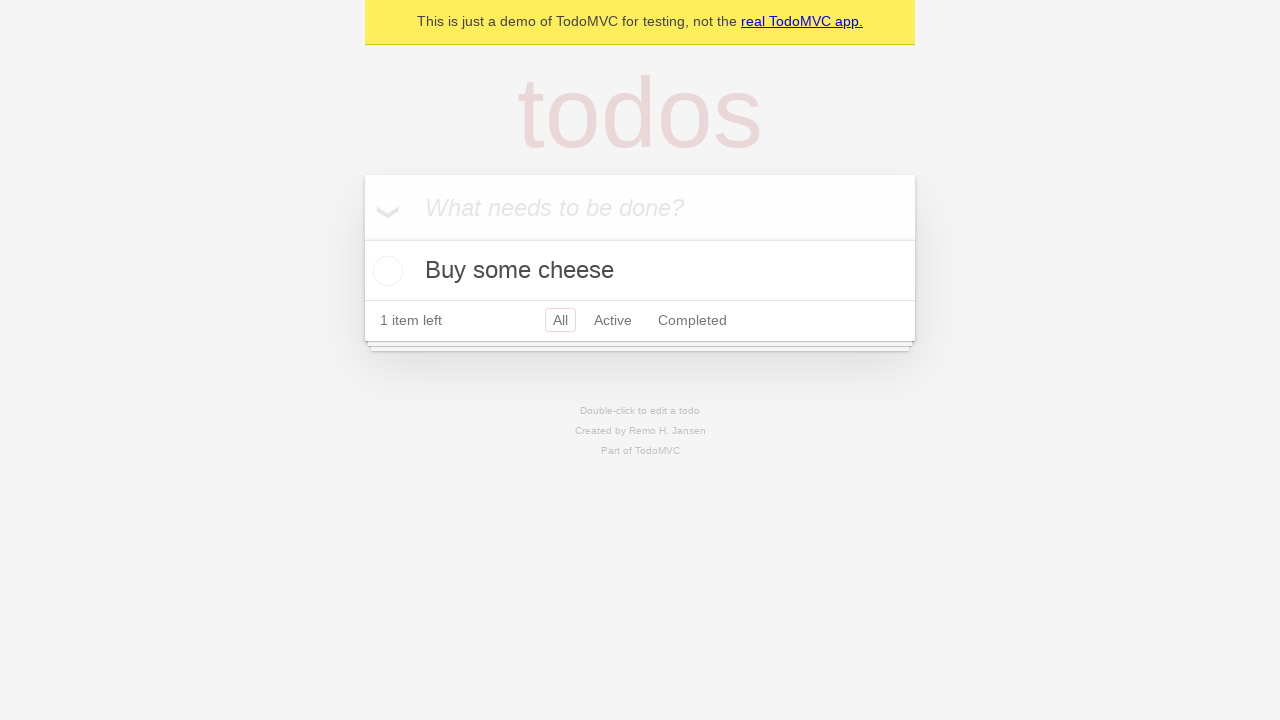

Filled todo input with 'Feed the cat' on internal:attr=[placeholder="What needs to be done?"i]
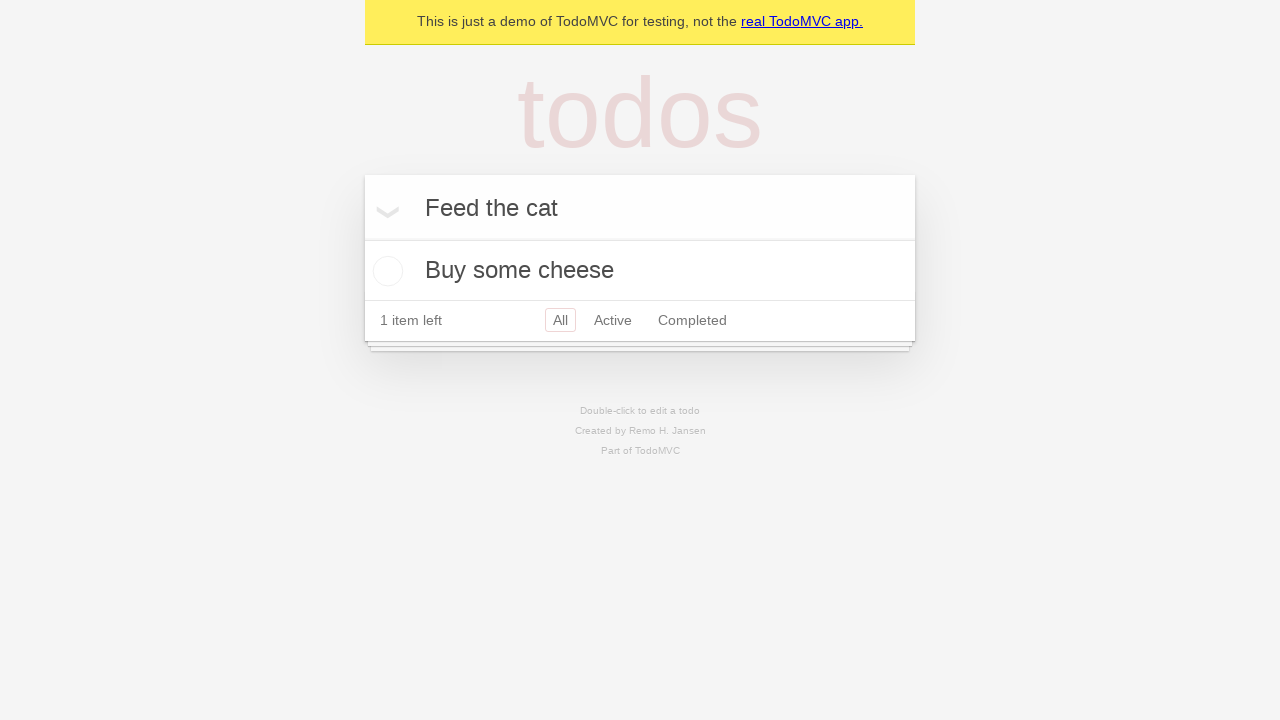

Pressed Enter to add second todo item on internal:attr=[placeholder="What needs to be done?"i]
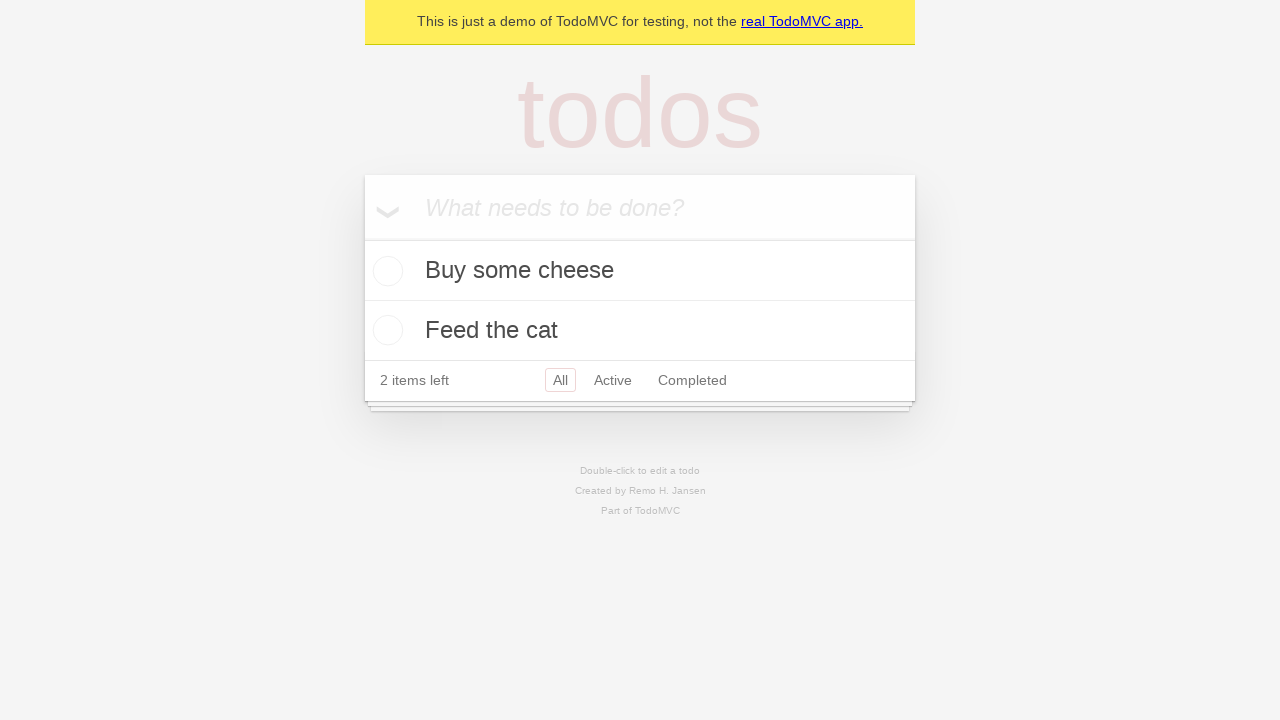

Filled todo input with 'Book a doctor appointment' on internal:attr=[placeholder="What needs to be done?"i]
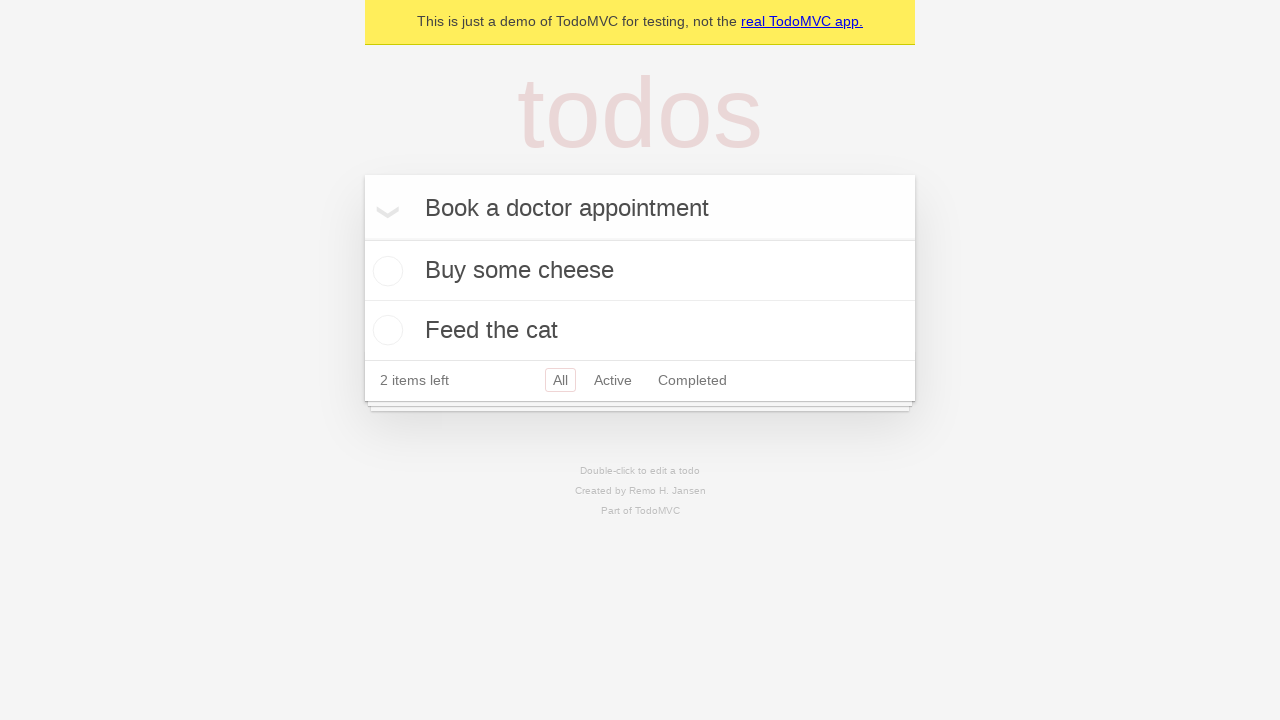

Pressed Enter to add third todo item on internal:attr=[placeholder="What needs to be done?"i]
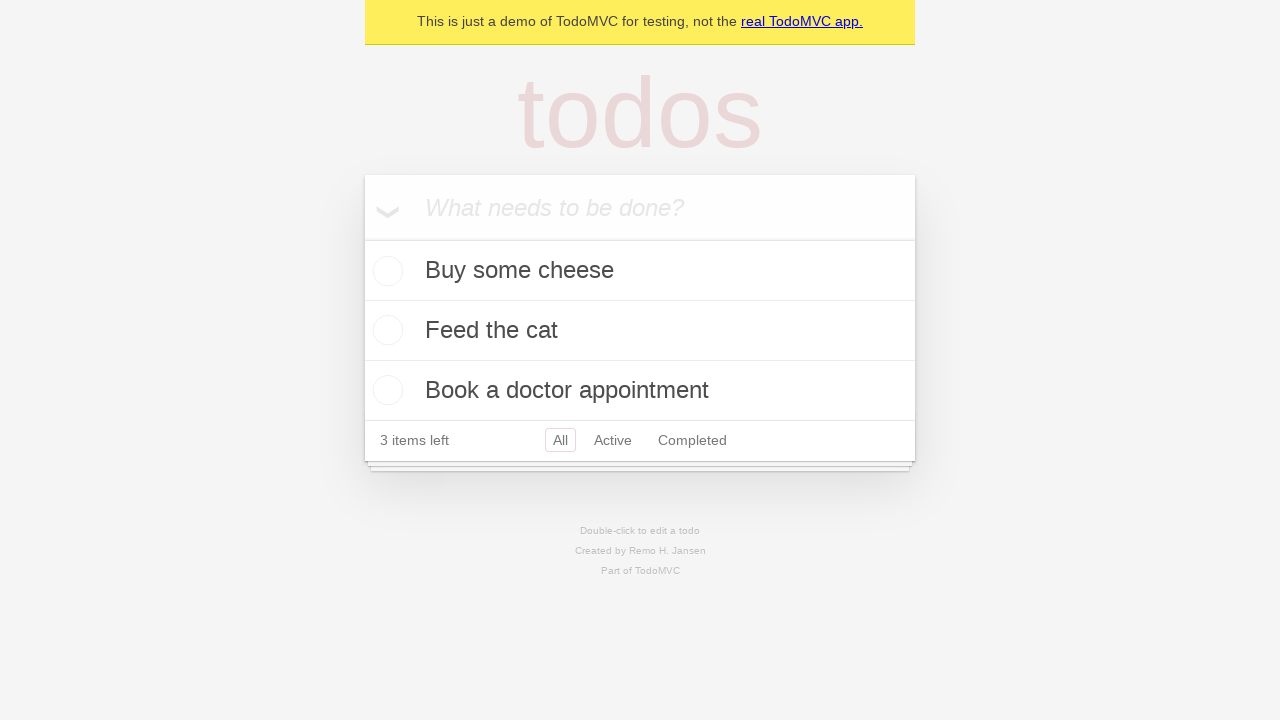

Checked the checkbox for the first todo item to mark it complete at (385, 271) on internal:testid=[data-testid="todo-item"s] >> nth=0 >> internal:role=checkbox
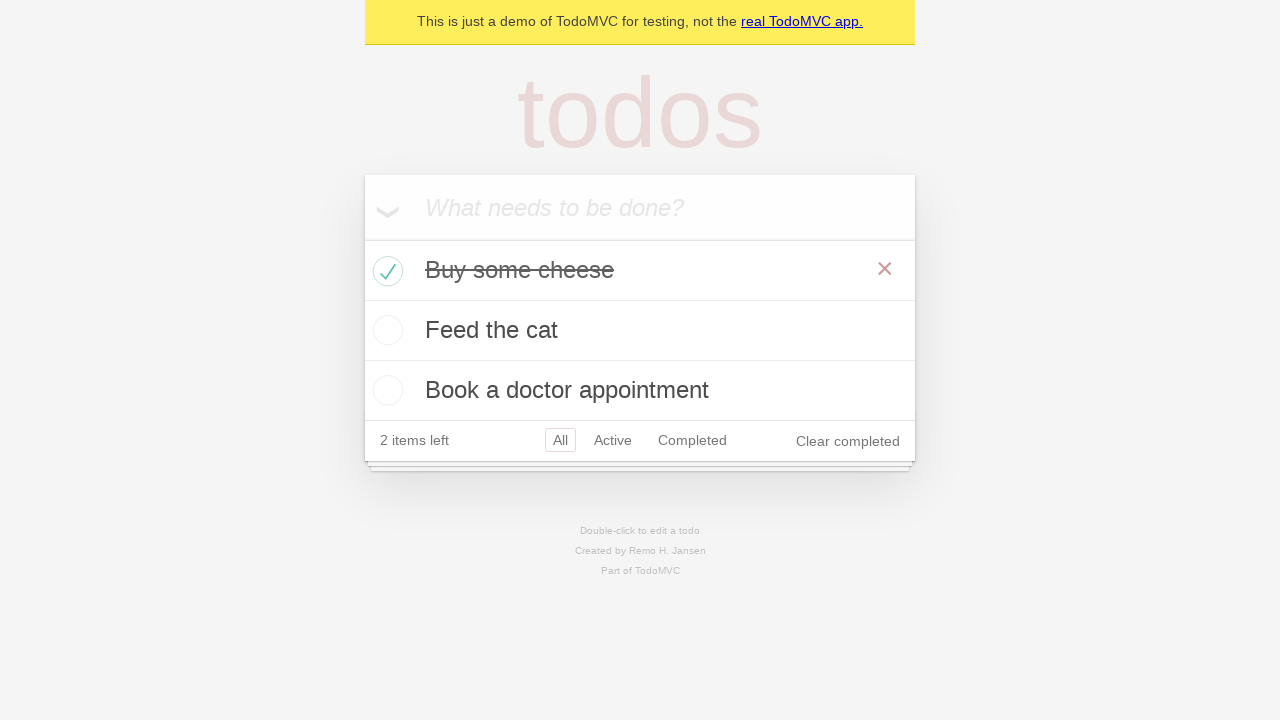

Verified first todo item has 'completed' class applied
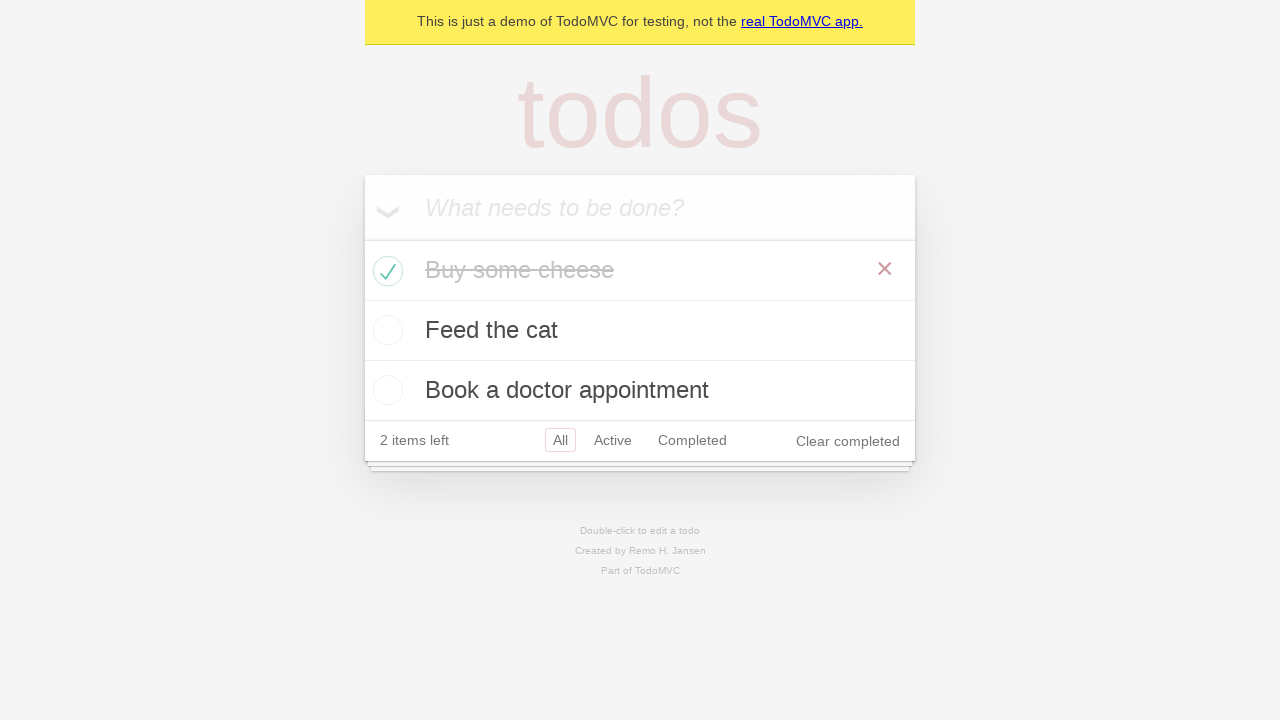

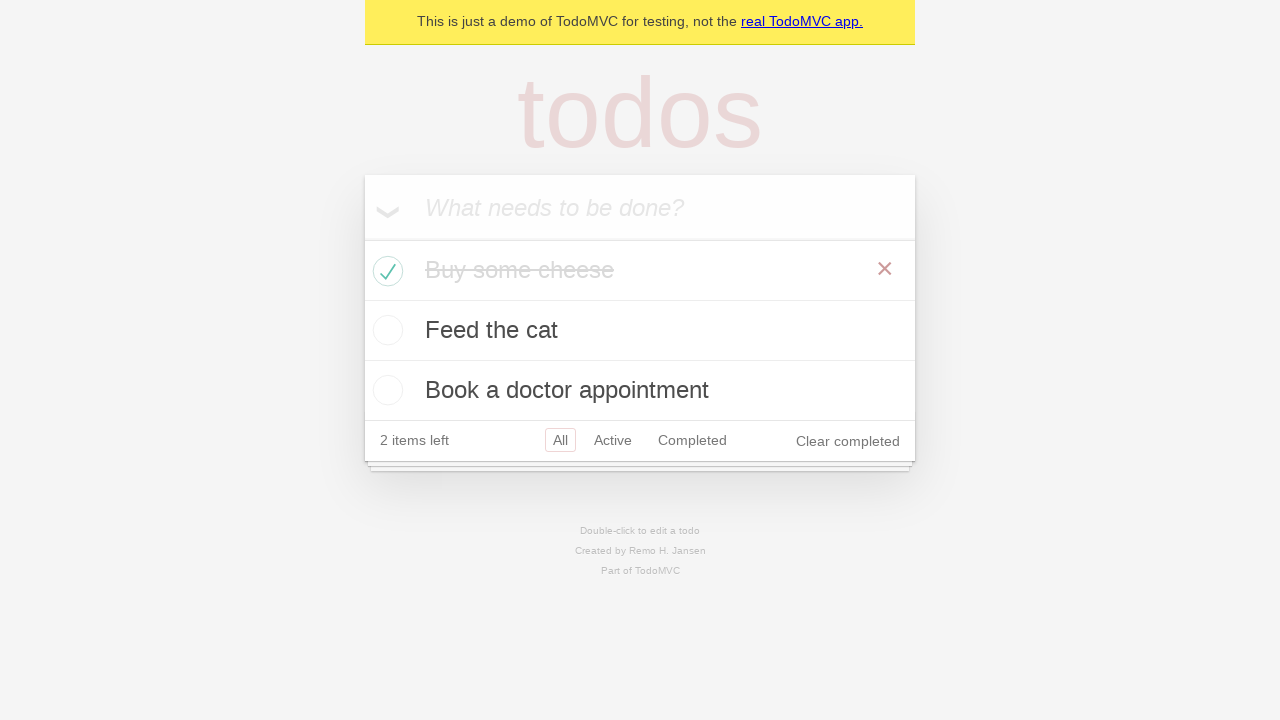